Tests a search functionality by entering a username and clicking the search button to display results

Starting URL: https://webapps.tekstac.com/Handling_Reg_Expression/

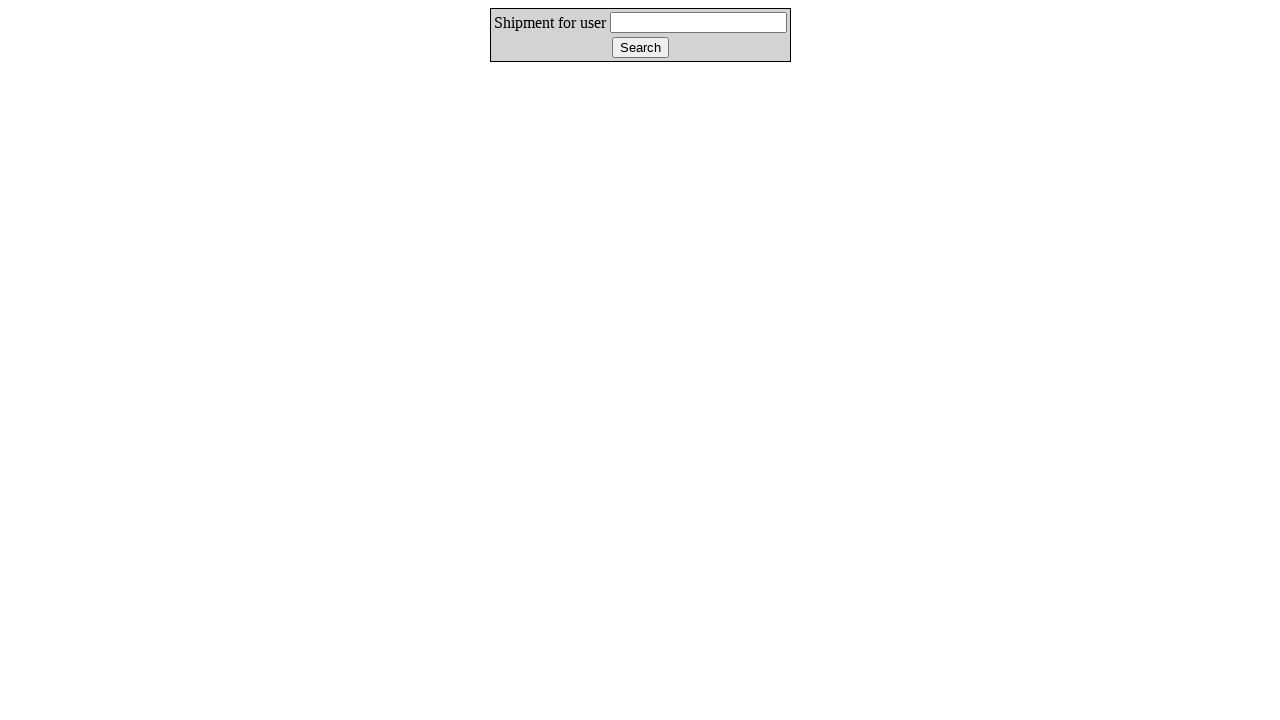

Filled username field with 'Shamili' on #userId
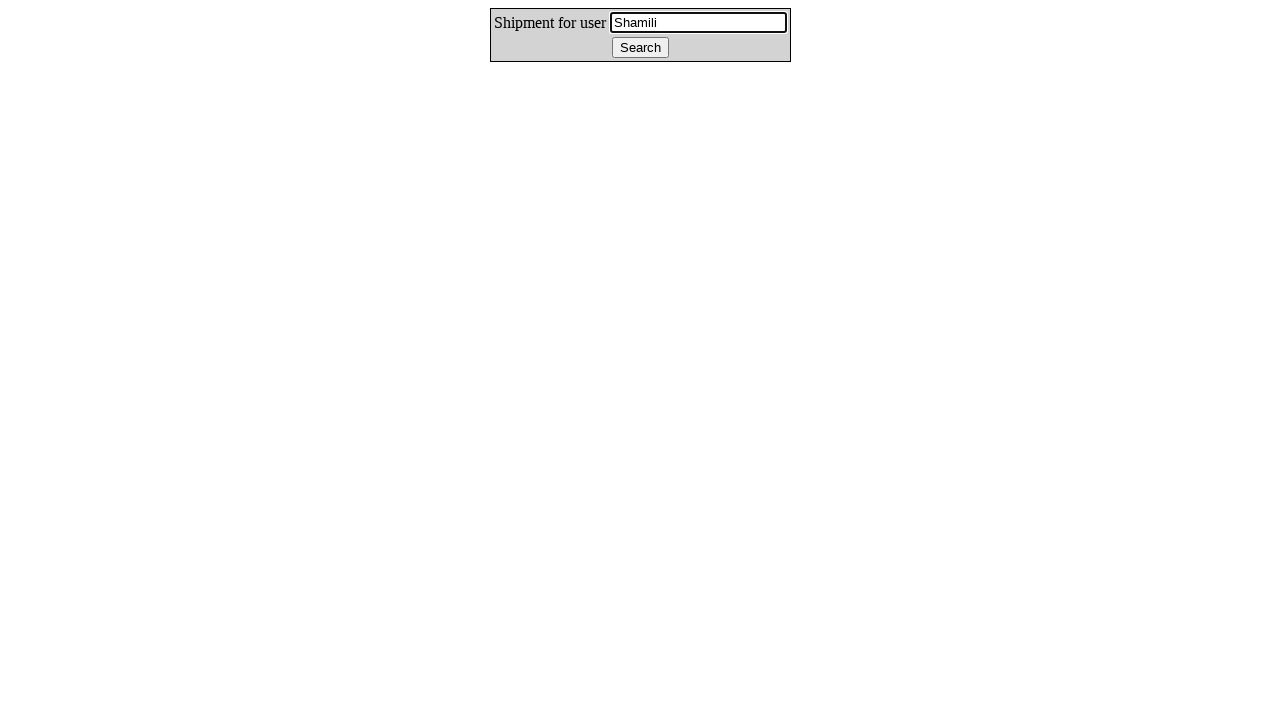

Clicked search button at (640, 48) on #track
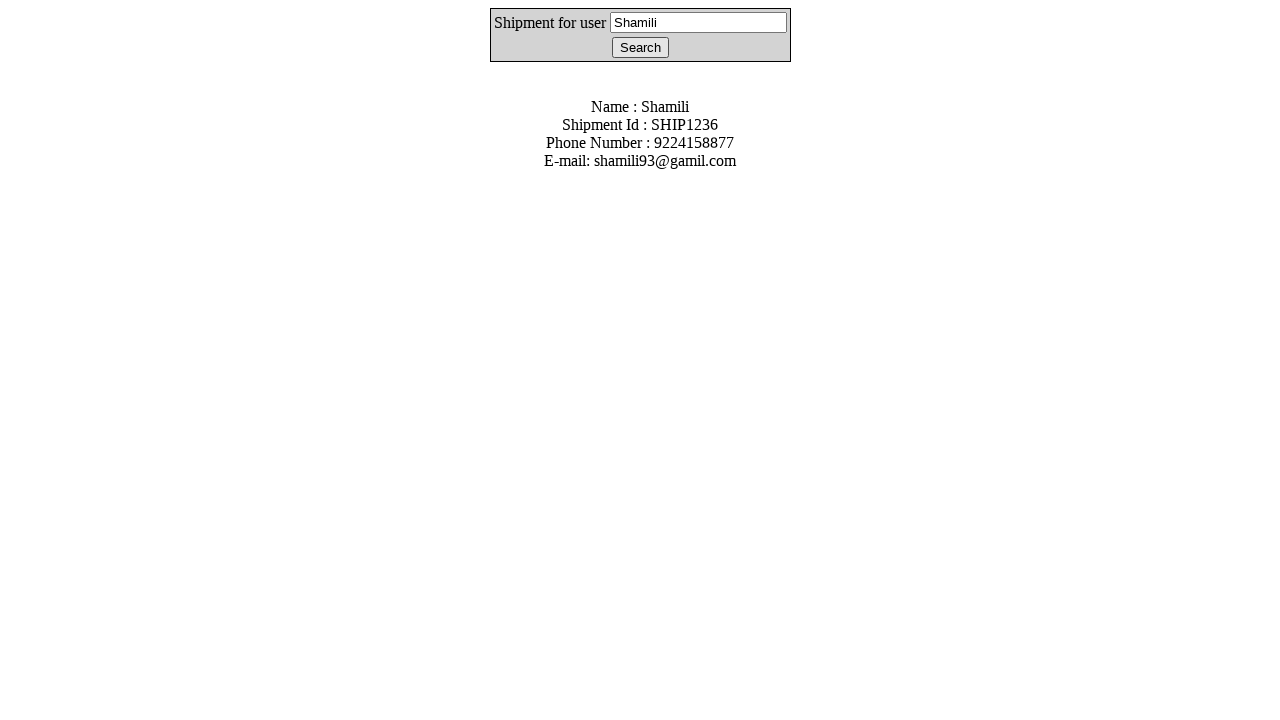

Search results loaded and displayed
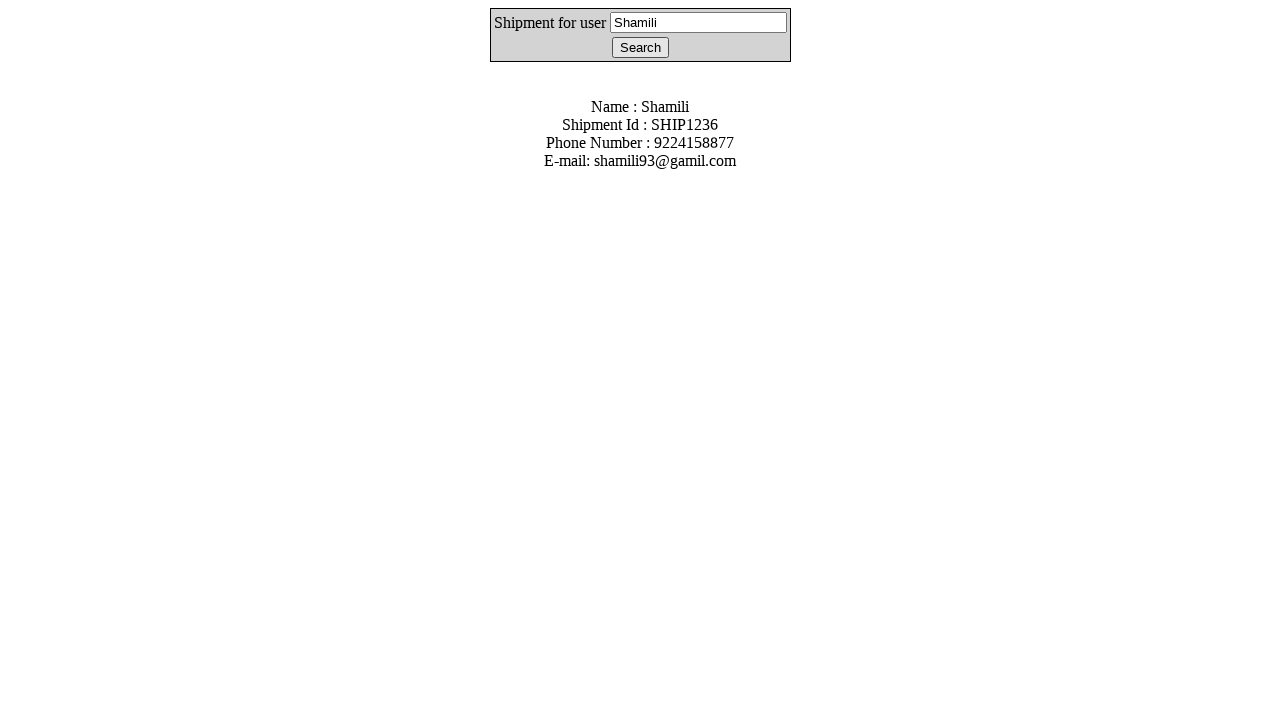

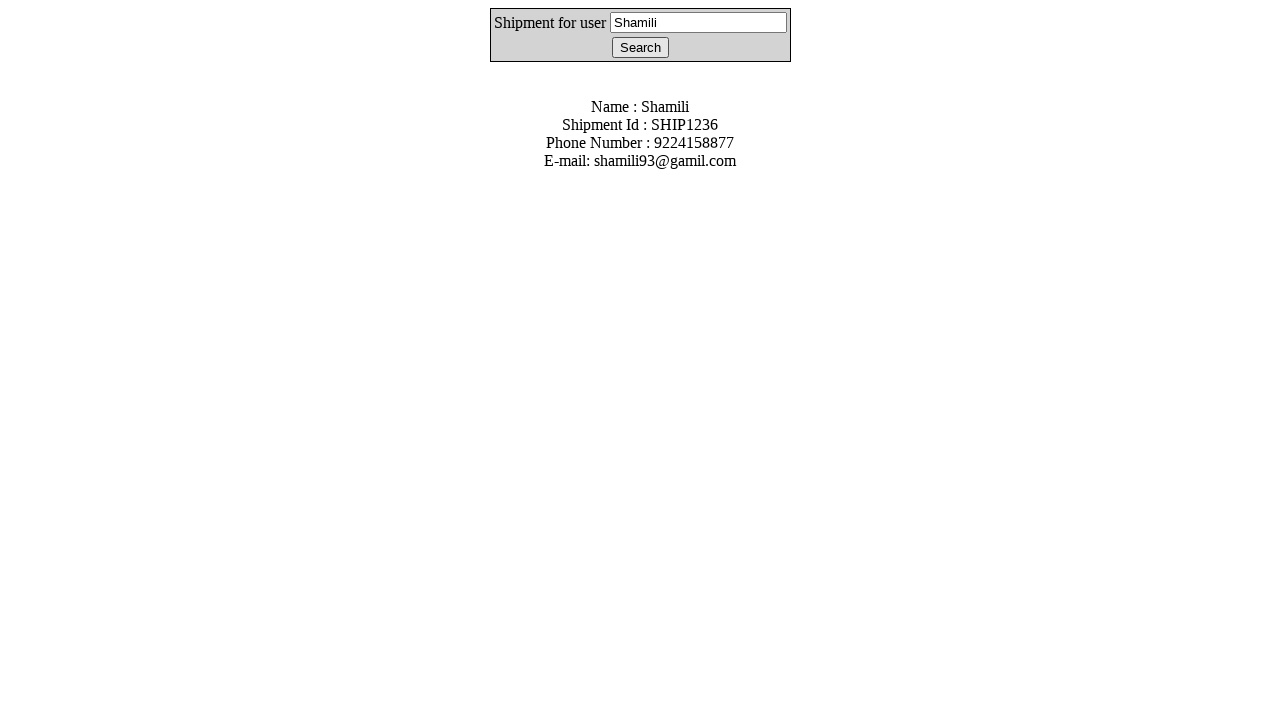